Tests JavaScript prompt functionality on W3Schools tryit editor by clicking the button, entering text in the prompt, and verifying the result is displayed

Starting URL: https://www.w3schools.com/js/tryit.asp?filename=tryjs_prompt

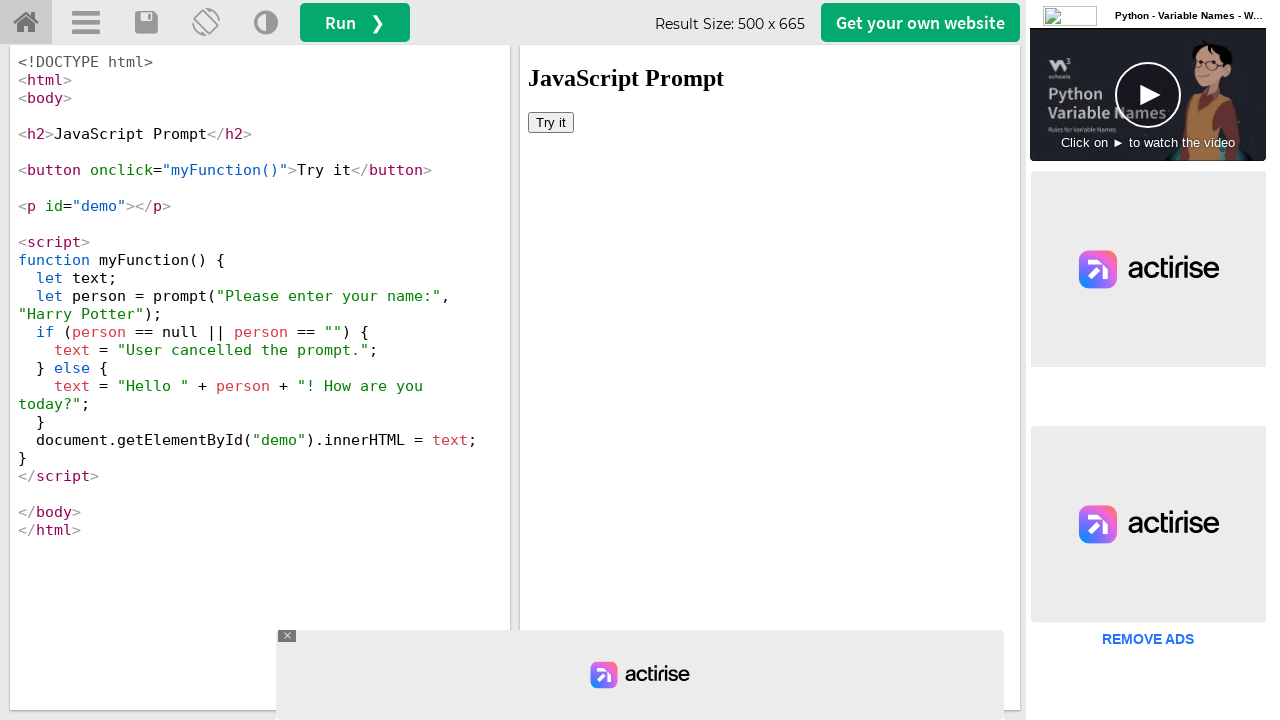

Located iframe #iframeResult containing the demo
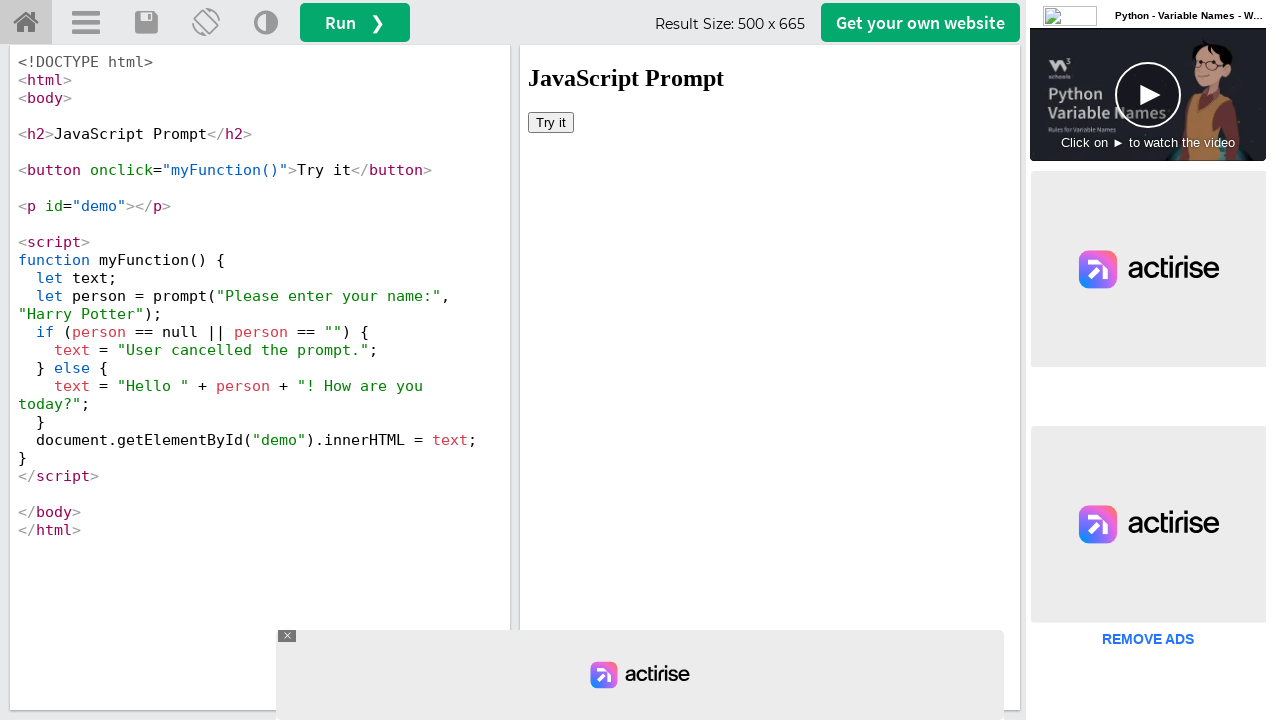

Clicked the 'Try it' button to trigger JavaScript prompt at (551, 122) on iframe#iframeResult >> internal:control=enter-frame >> xpath=//button[text()='Tr
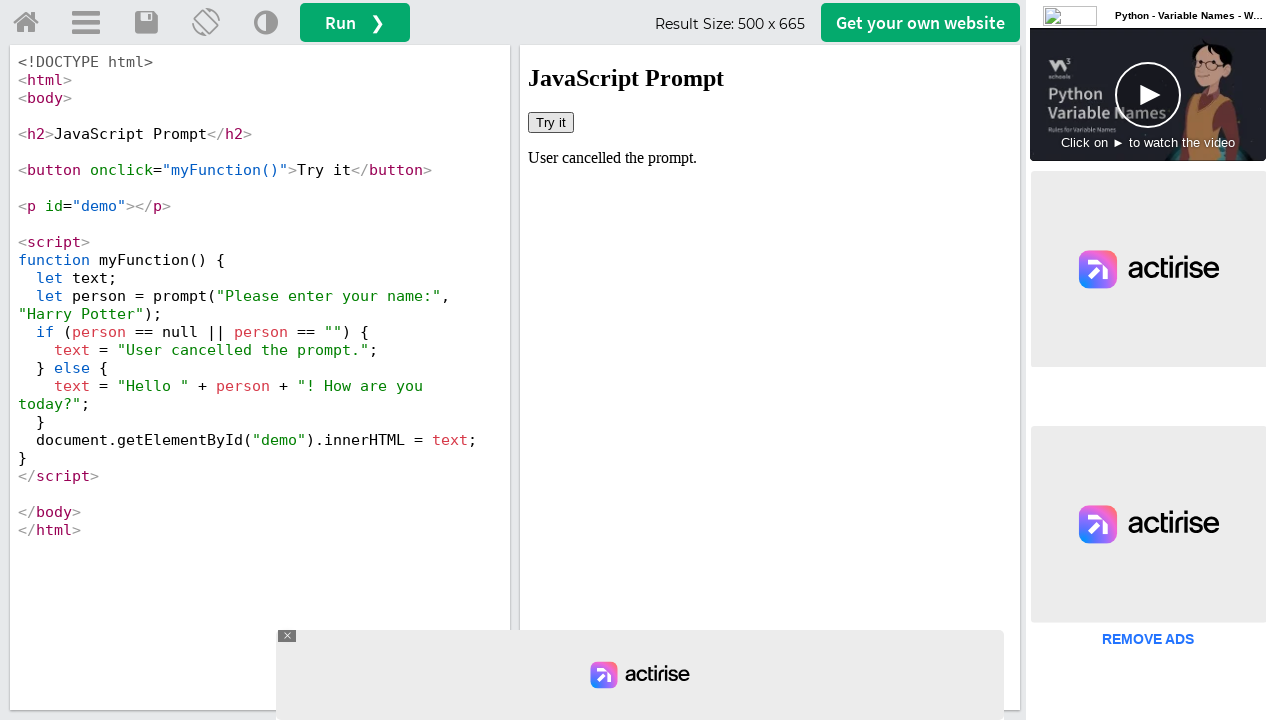

Set up dialog handler to accept prompt with text 'koushik'
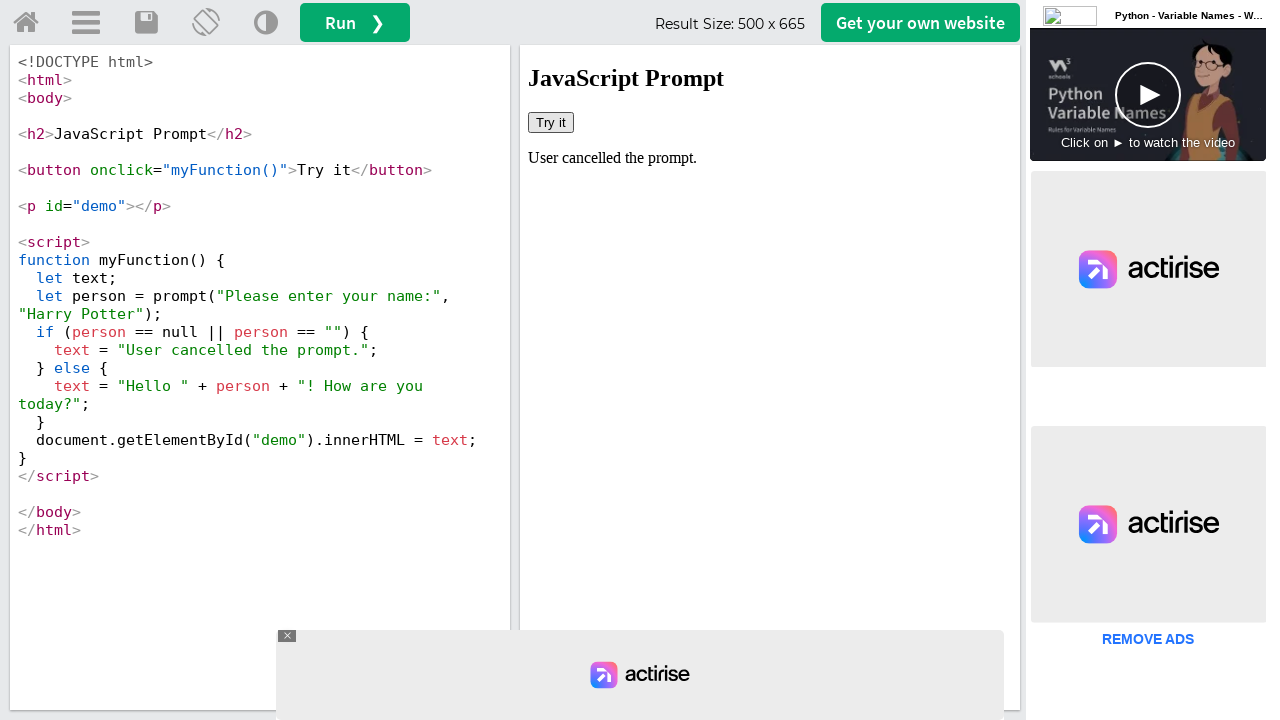

Retrieved text content from demo element
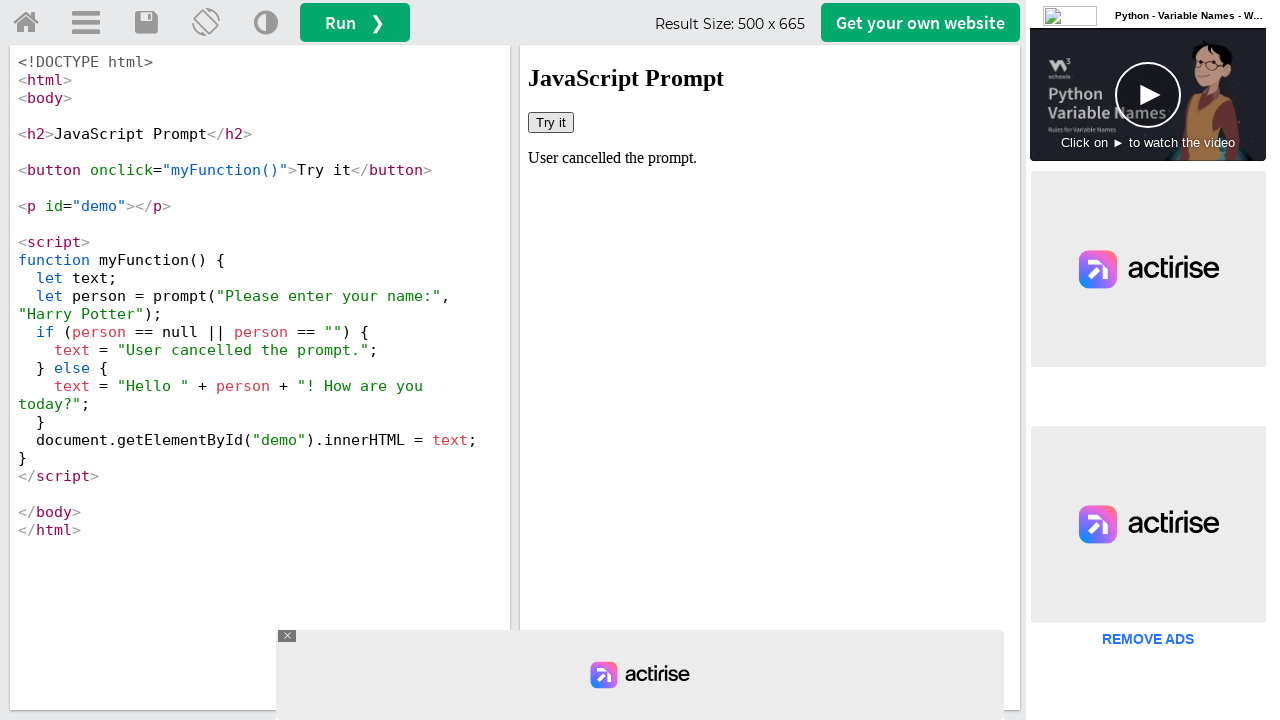

Verification failed: 'koushik' not found in demo text
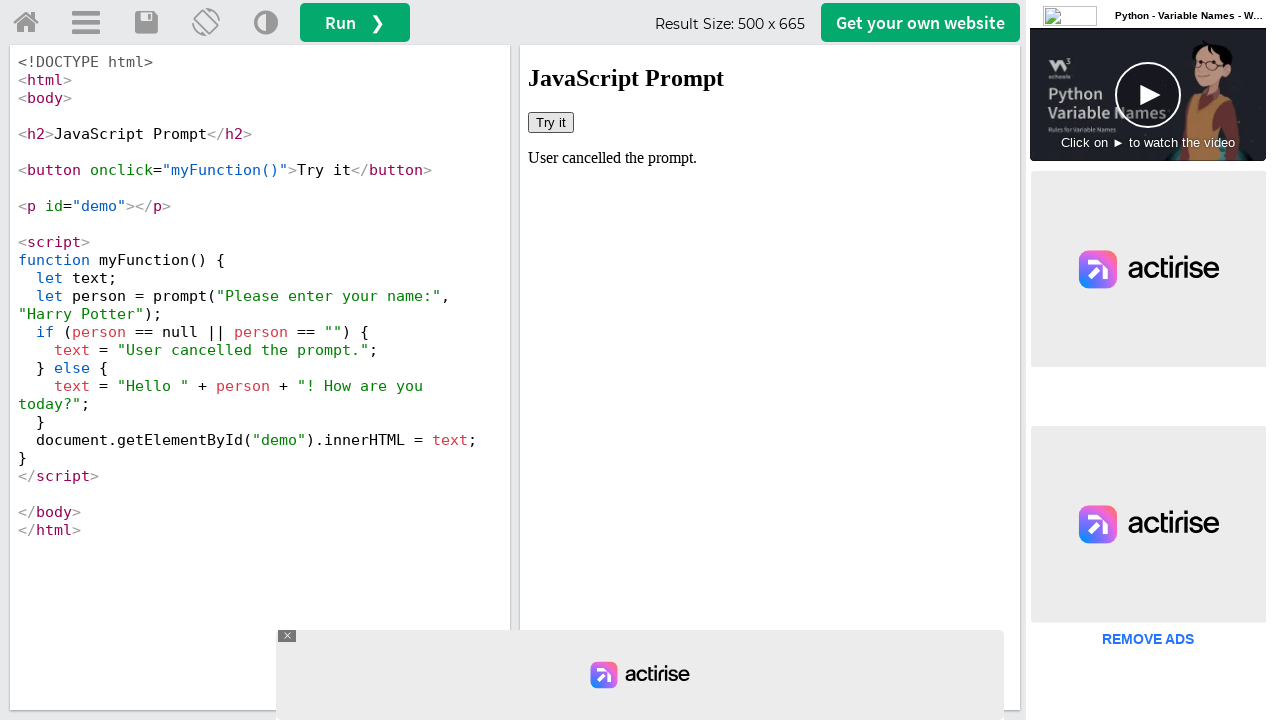

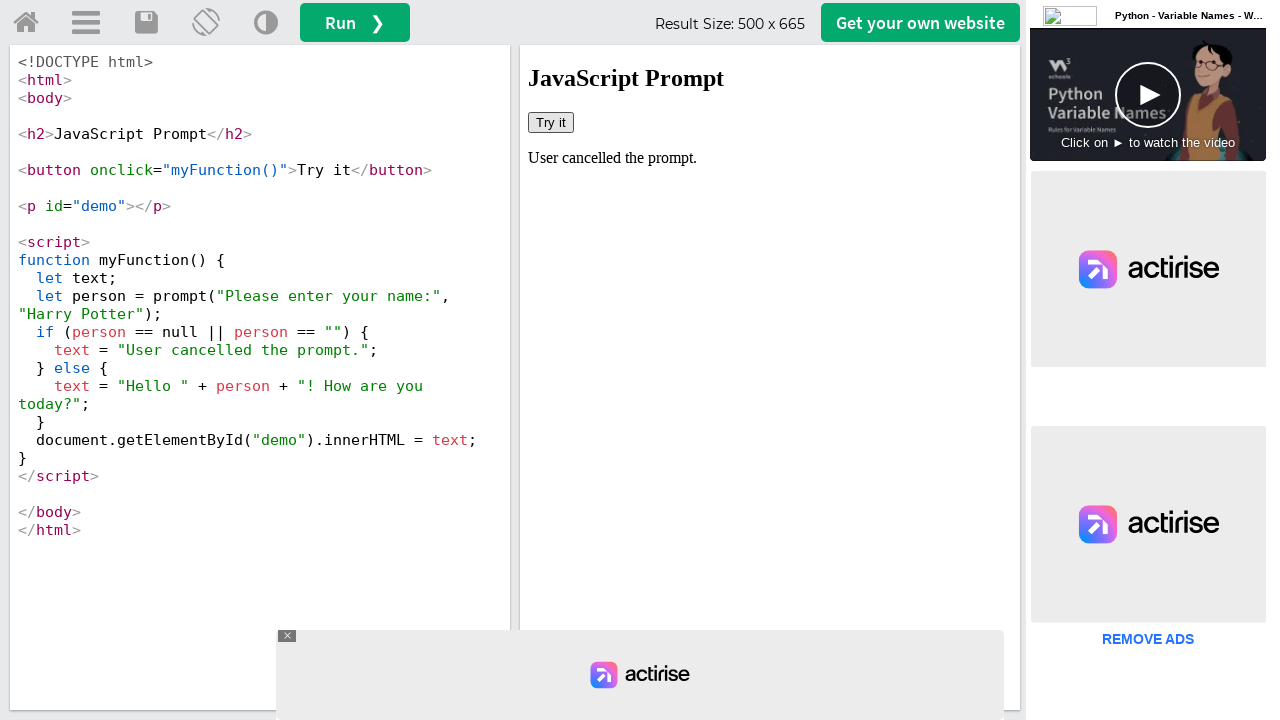